Tests form submission by clicking a calculated link text, then filling out a form with first name, last name, city, and country fields before submitting

Starting URL: http://suninjuly.github.io/find_link_text

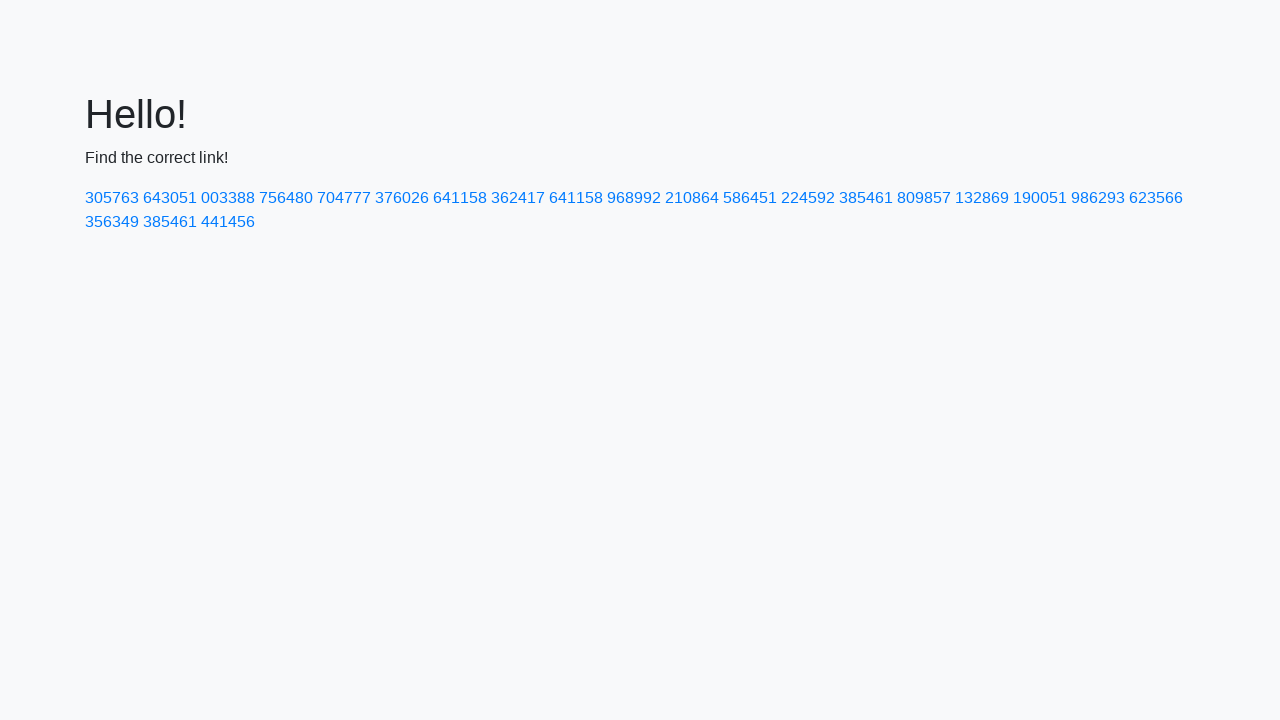

Clicked link with calculated text '224592' at (808, 198) on a:text-is('224592')
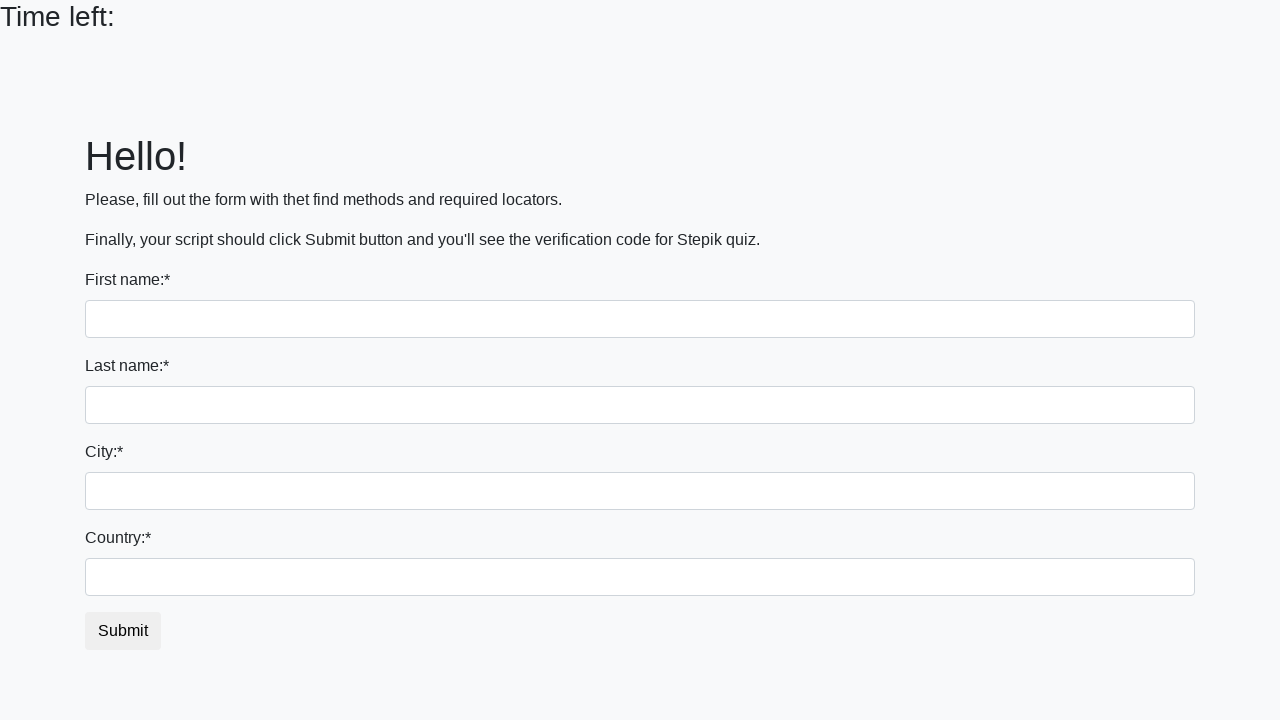

Filled first name field with 'Ivan' on input
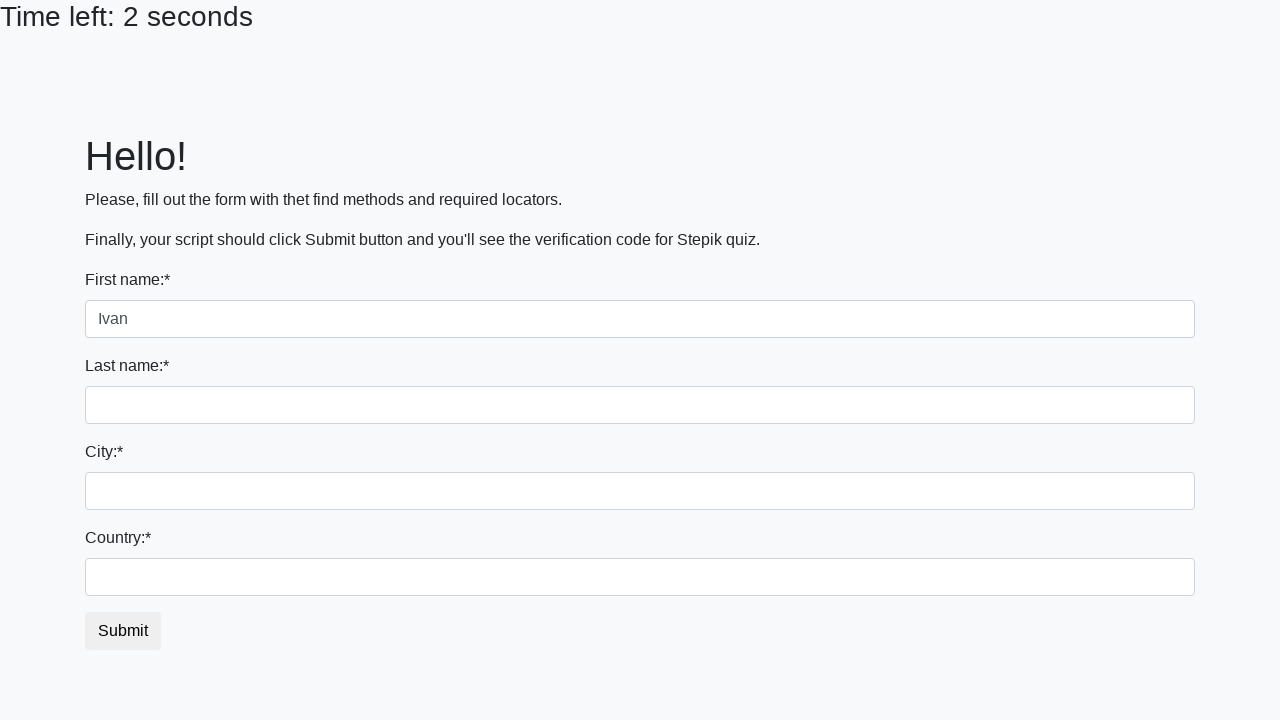

Filled last name field with 'Petrov' on input[name='last_name']
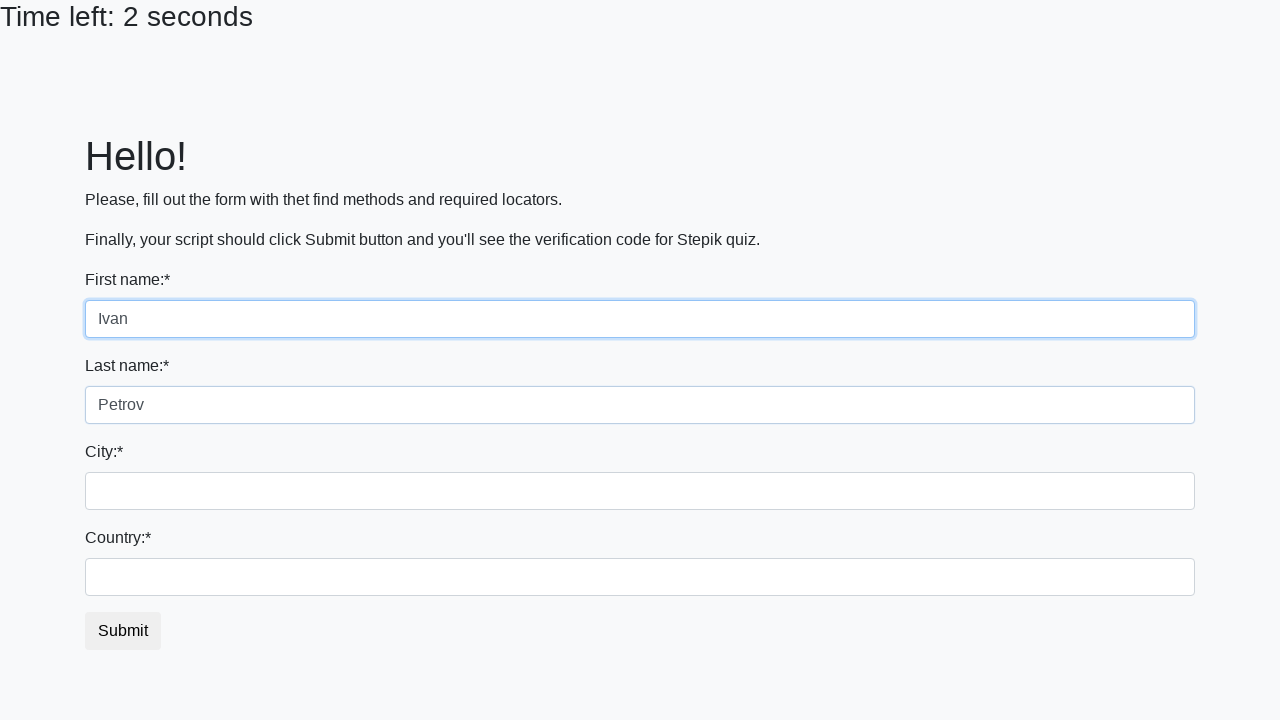

Filled city field with 'Smolensk' on .city
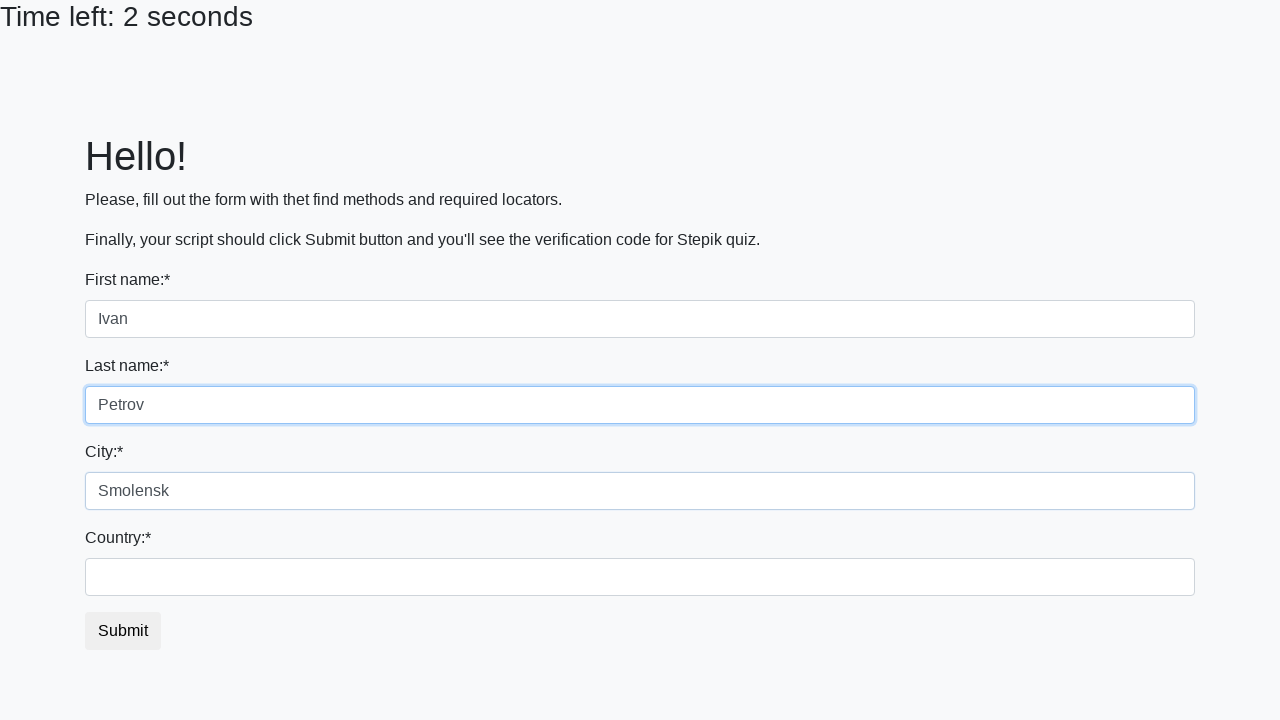

Filled country field with 'Russia' on #country
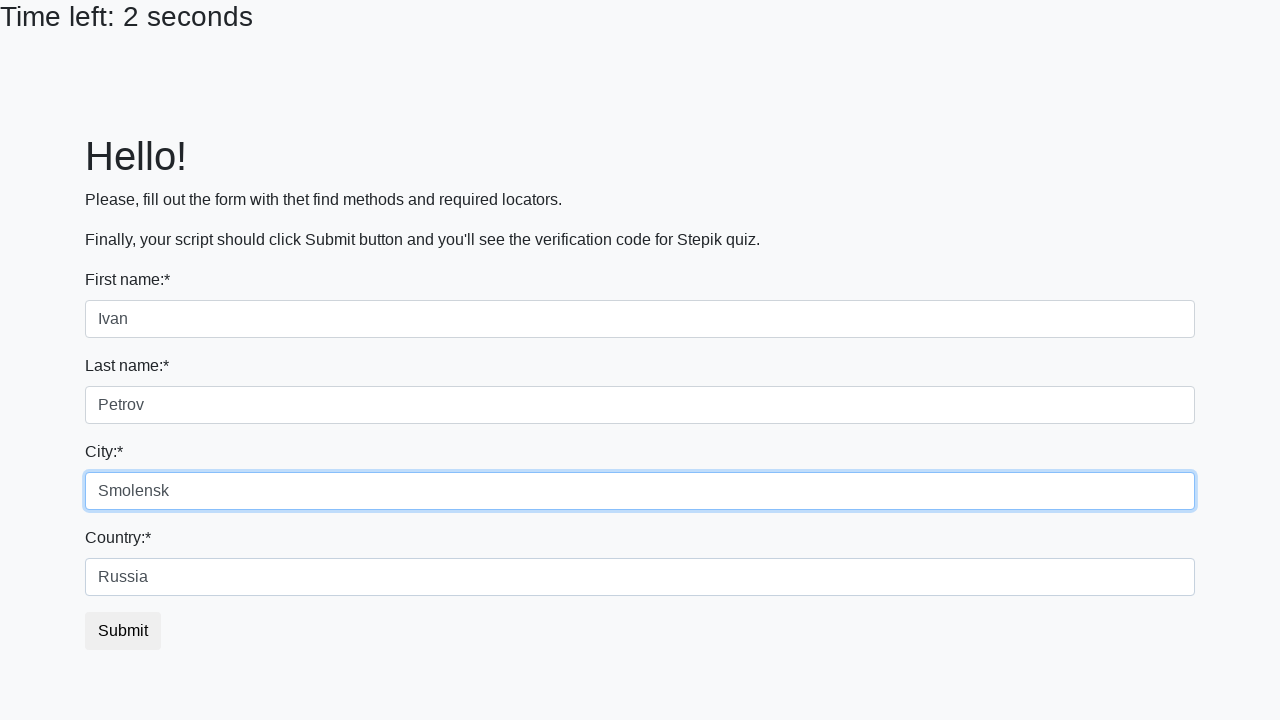

Clicked submit button to submit the form at (123, 631) on button.btn
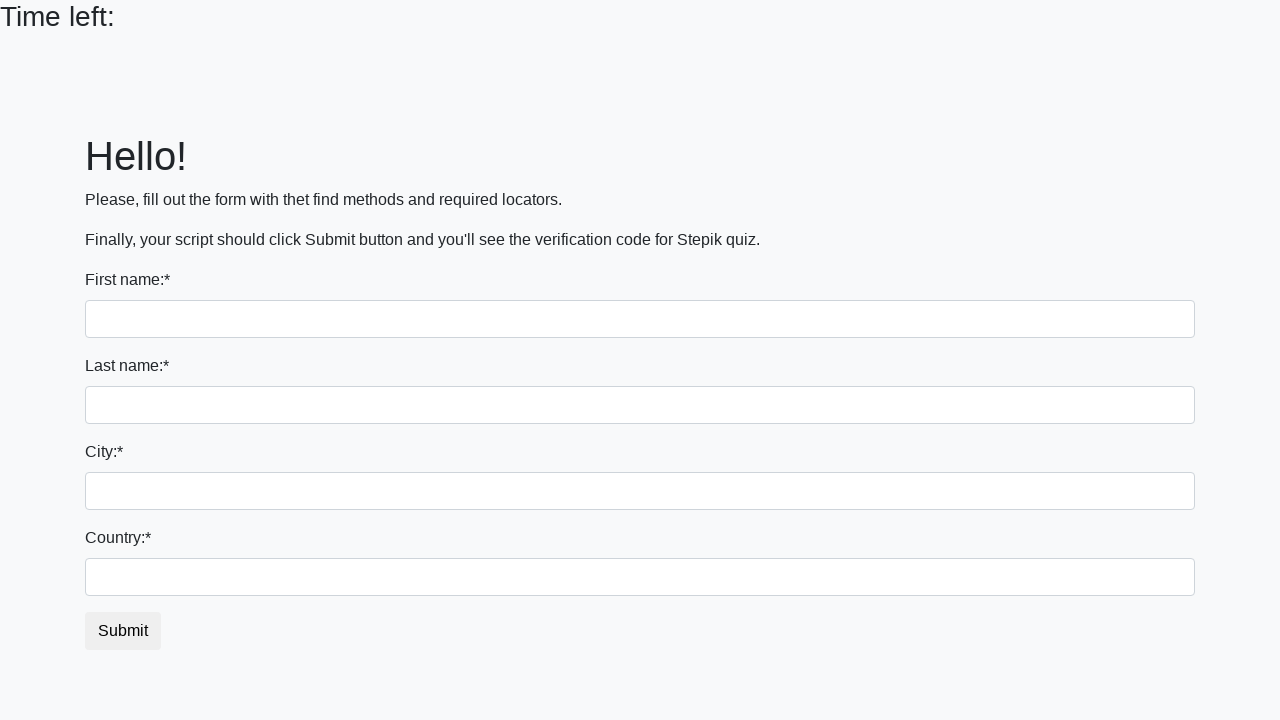

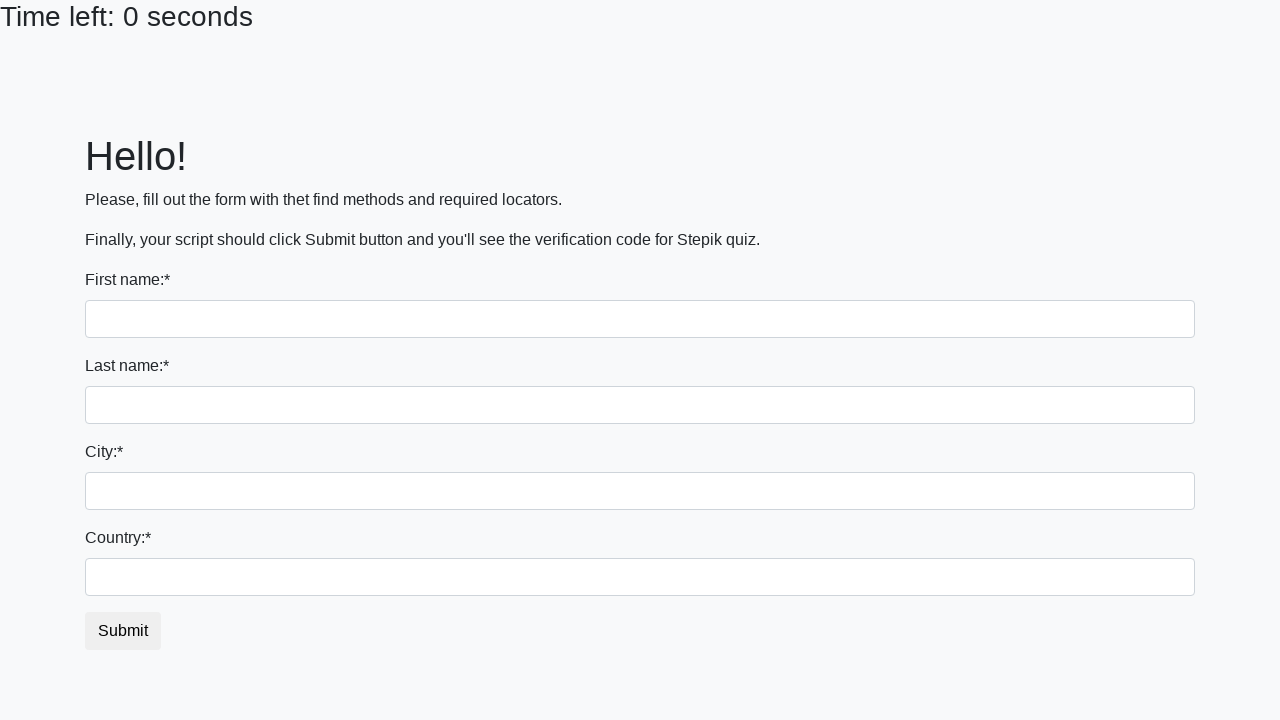